Tests a form by retrieving an attribute value, calculating a mathematical result, filling an input field, selecting a checkbox and radio button, then submitting the form

Starting URL: http://suninjuly.github.io/get_attribute.html

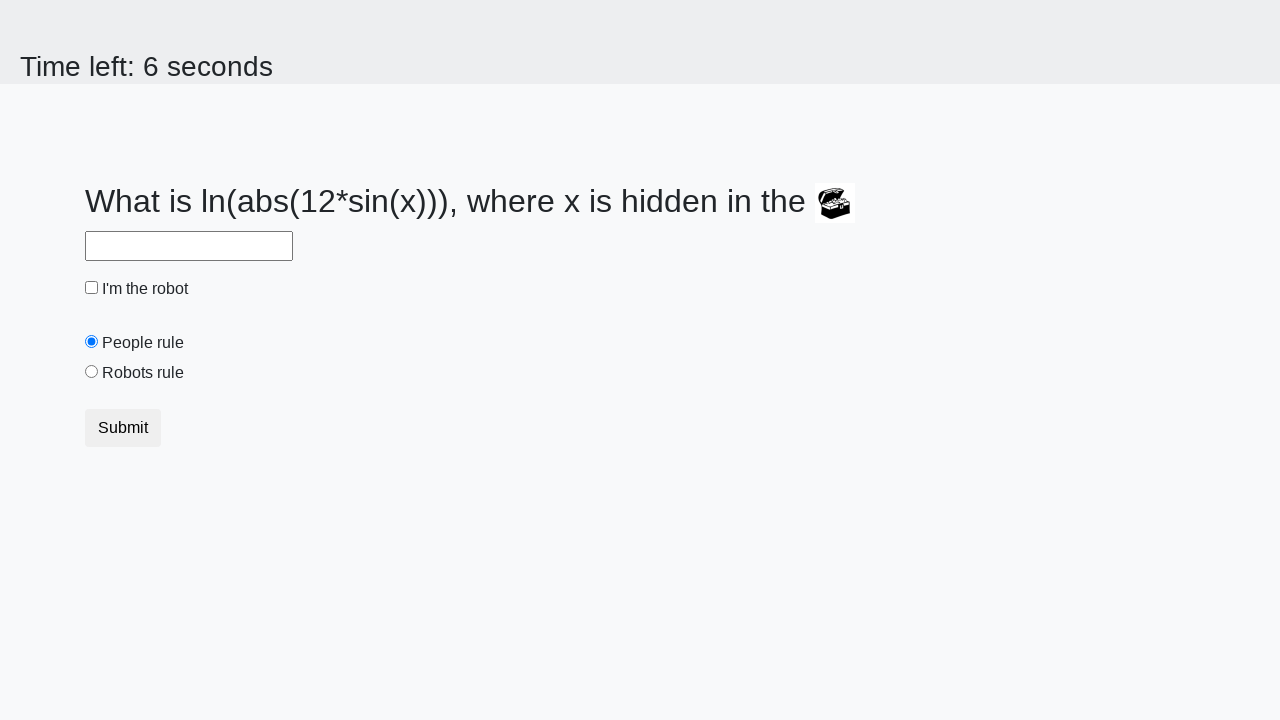

Located treasure element by ID
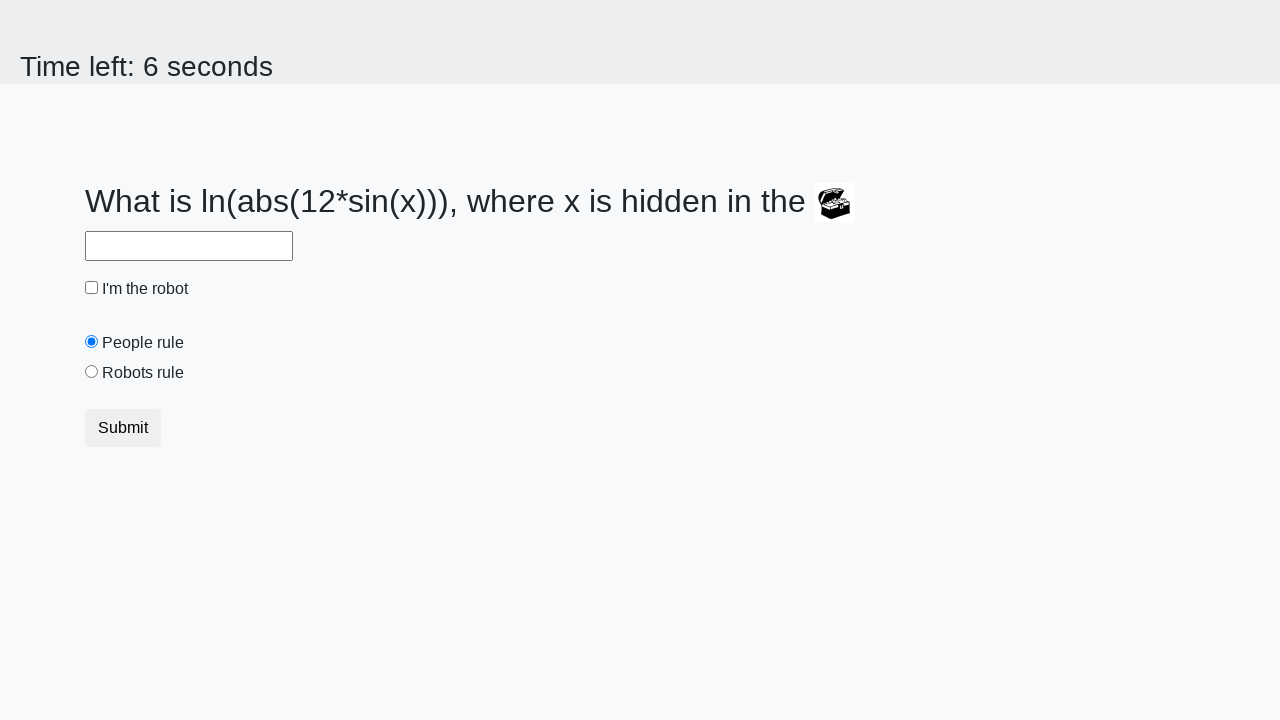

Retrieved valuex attribute from treasure element: 121
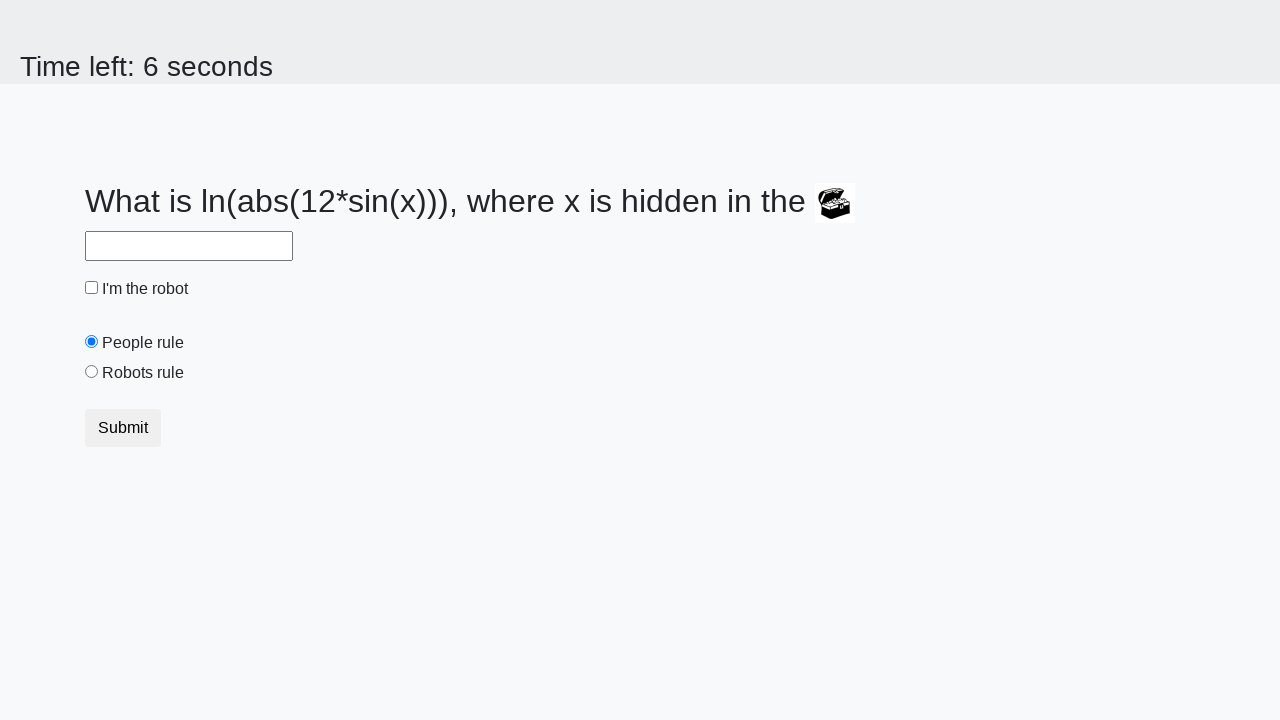

Calculated mathematical result: 2.4837211721105055
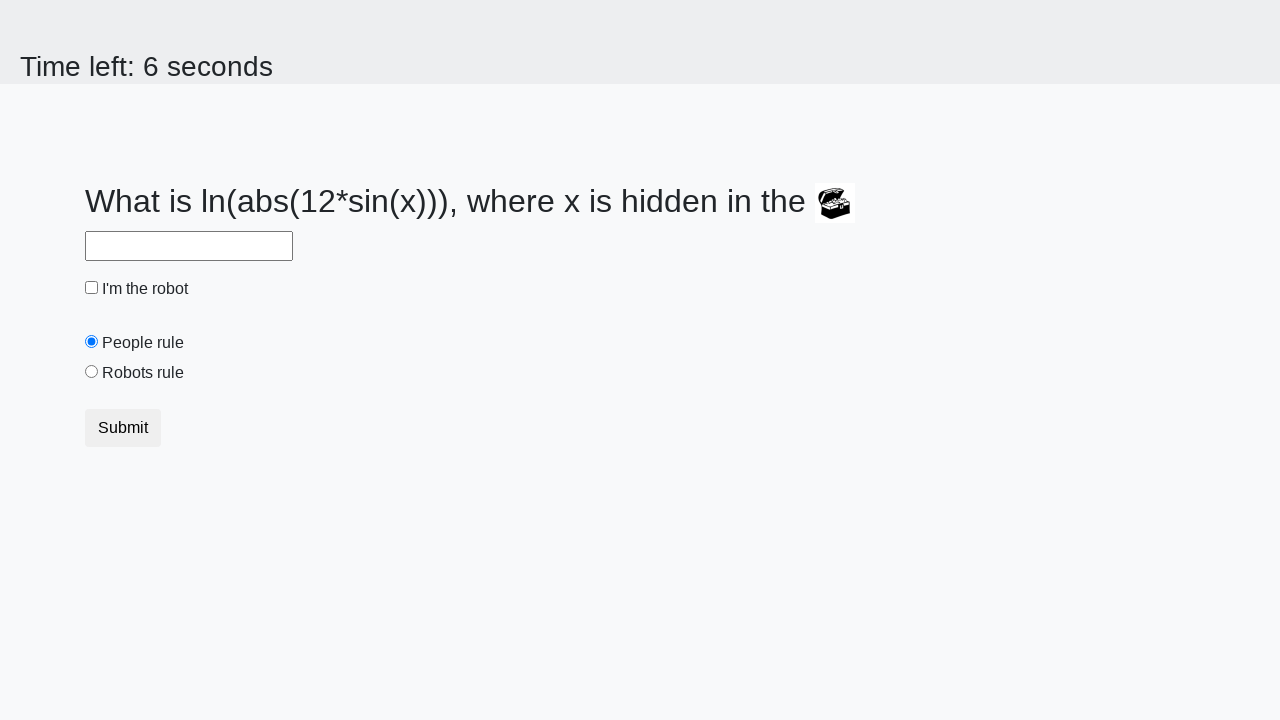

Located answer input field by ID
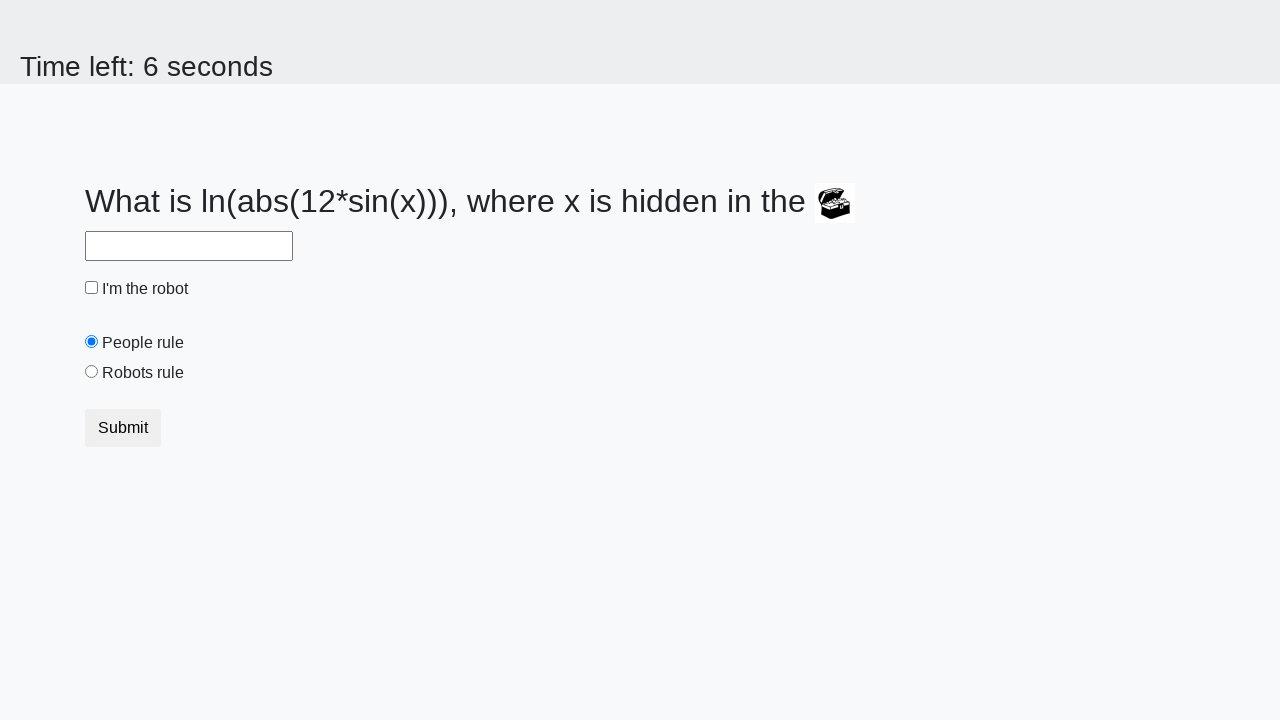

Retrieved required attribute from answer field: 
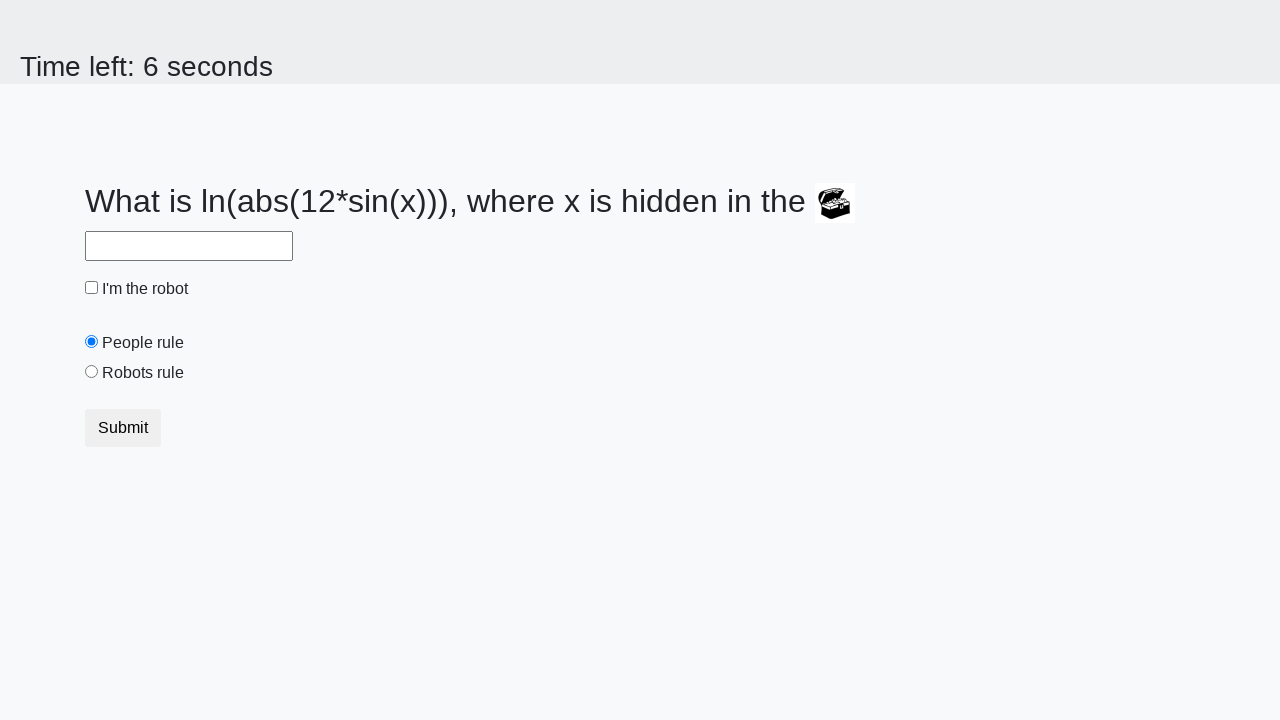

Located robot checkbox by ID
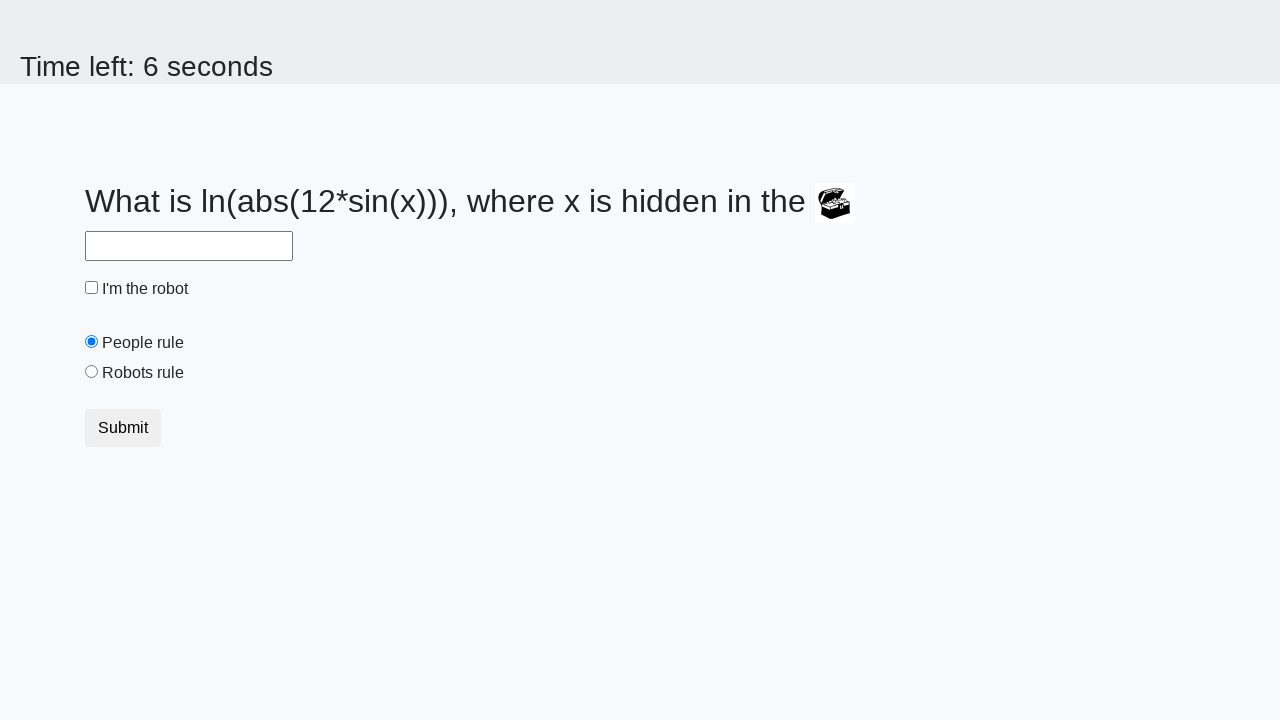

Retrieved required attribute from checkbox: 
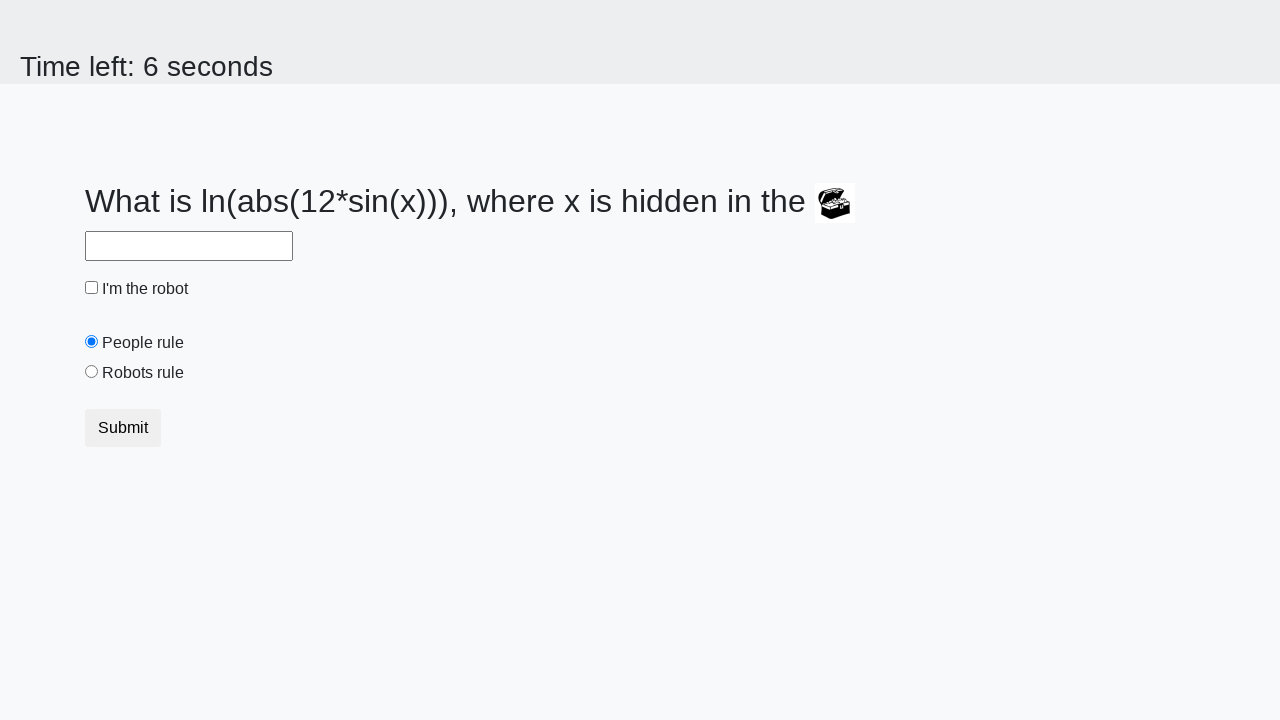

Located robots rule radio button by ID
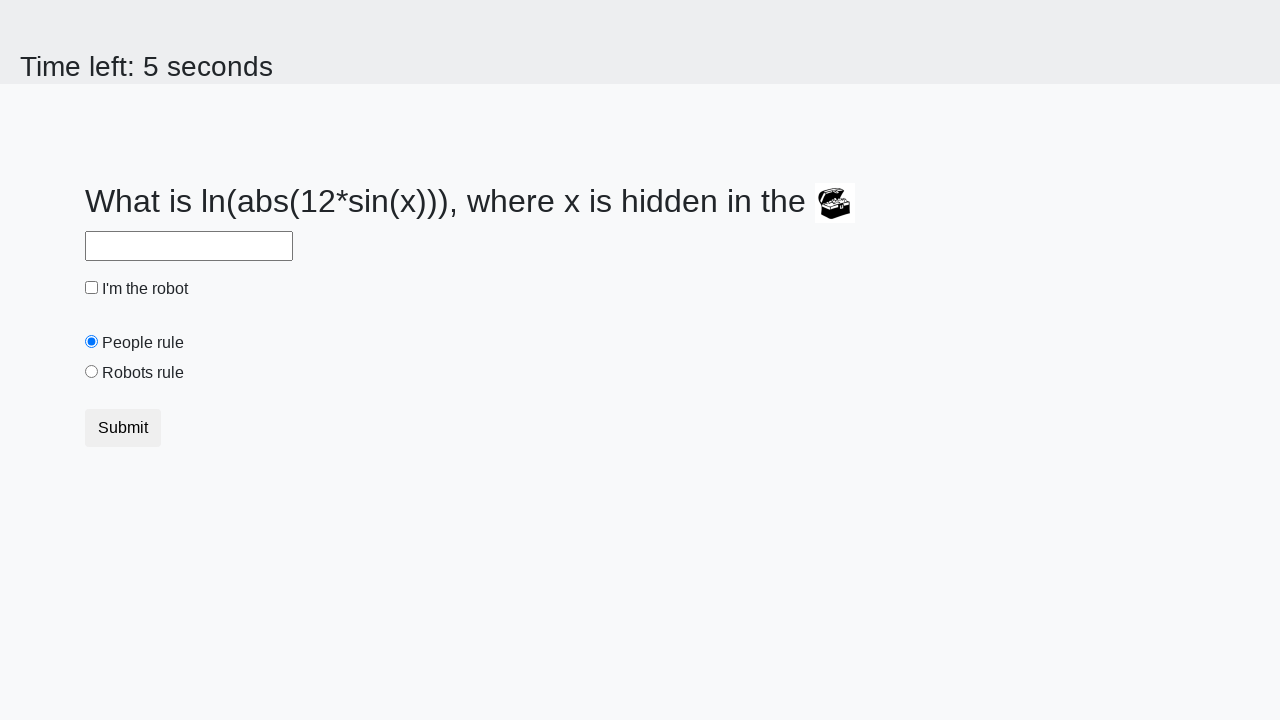

Retrieved value attribute from radio button: robots
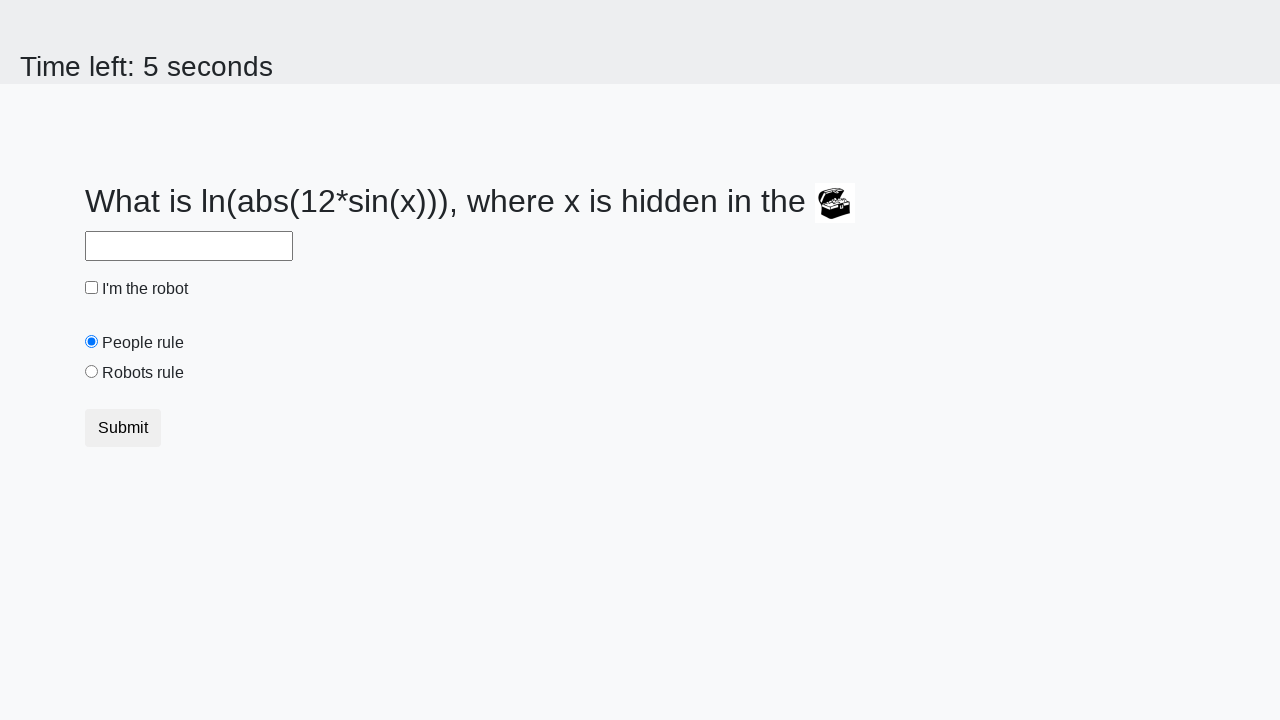

Clicked robots rule radio button at (92, 372) on #robotsRule
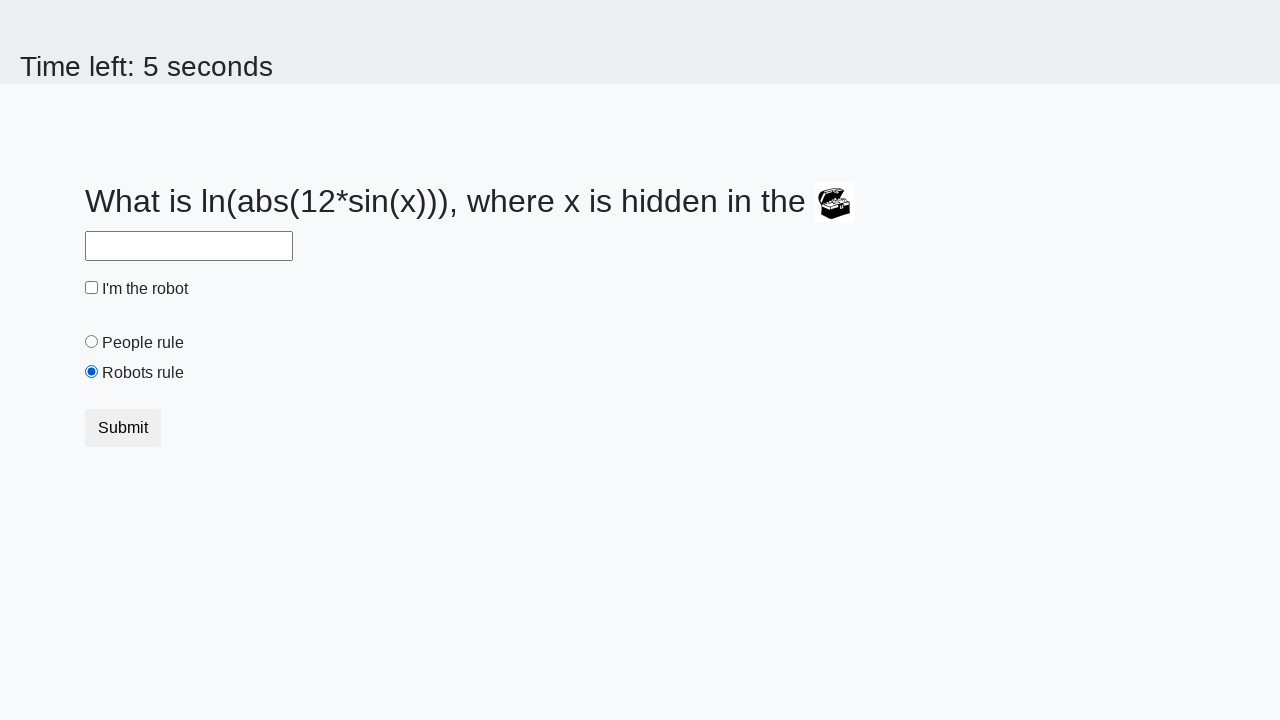

Located submit button by class selector
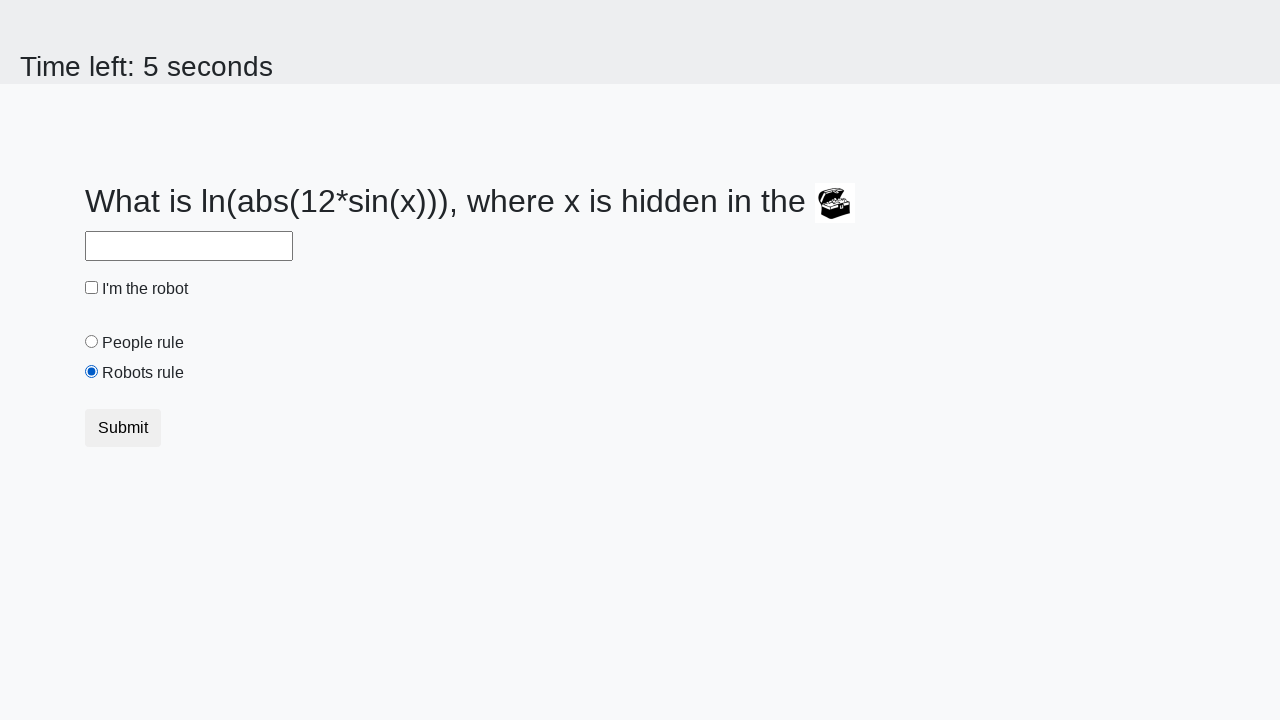

Retrieved disabled attribute from button: None
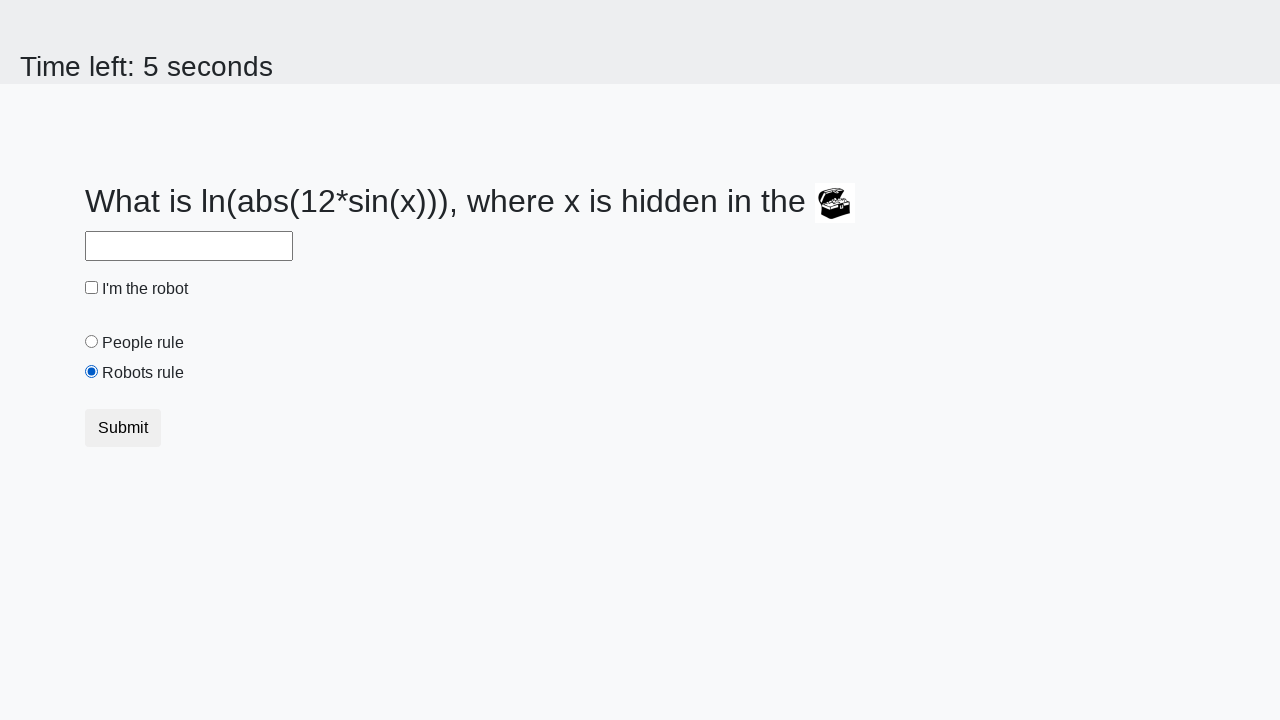

Clicked submit button to submit form at (123, 428) on button.btn
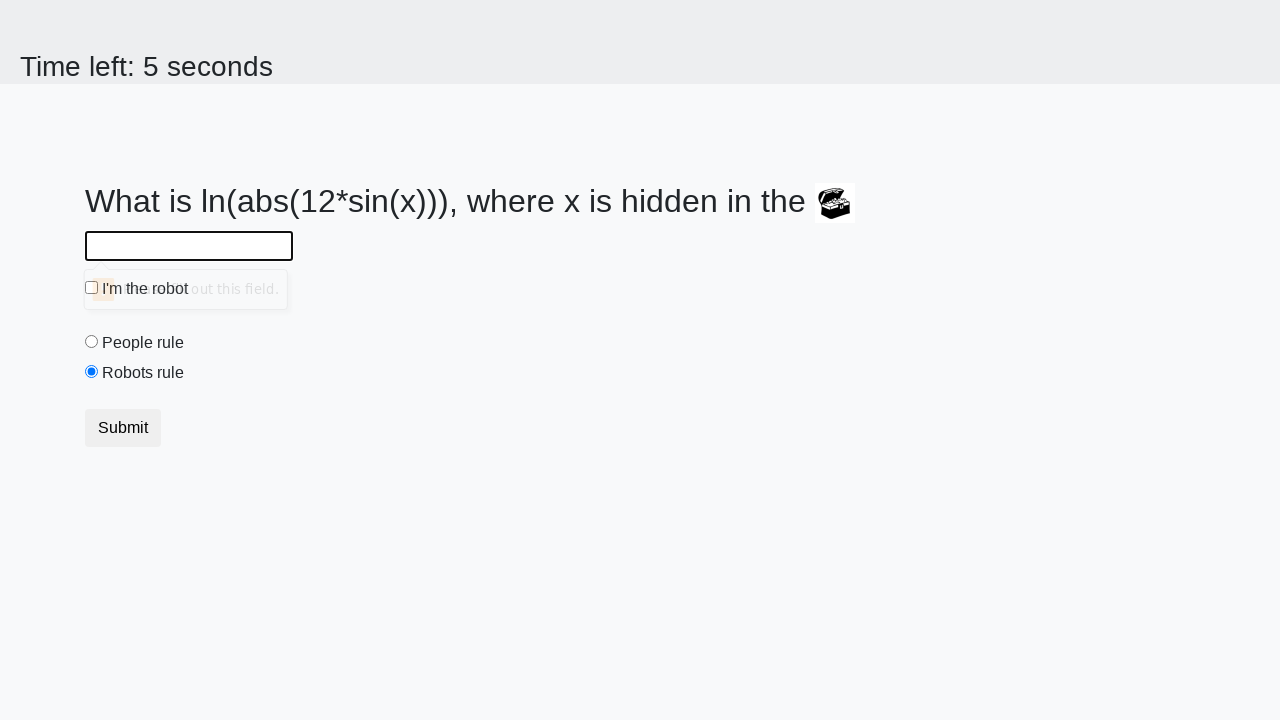

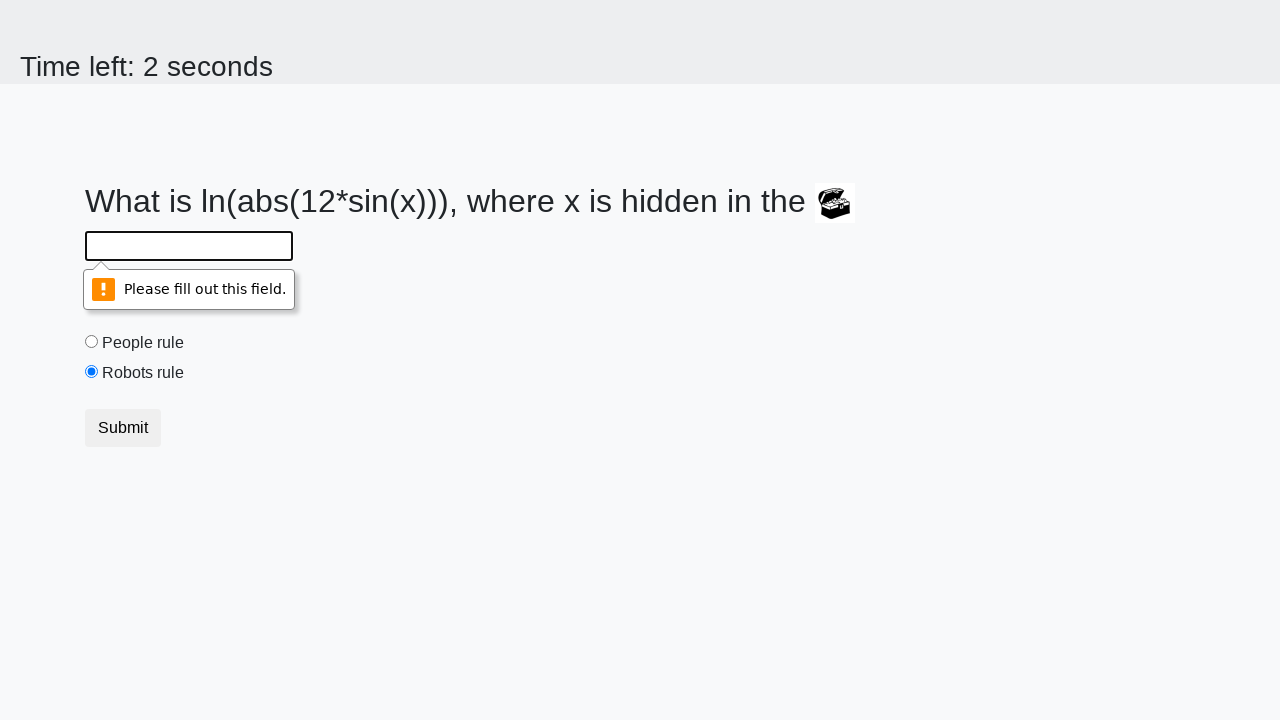